Navigates to a page, scrolls down, and highlights a register button element using JavaScript

Starting URL: https://www.hyrtutorials.com/p/add-padding-to-containers.html

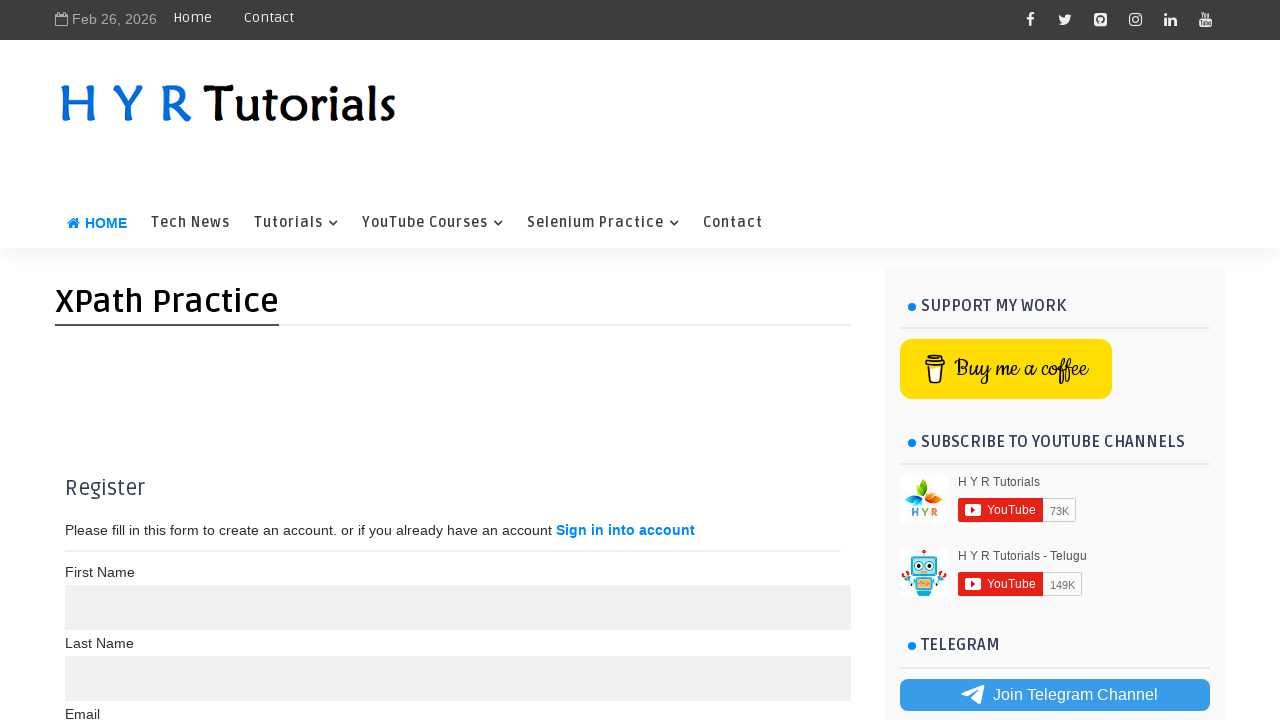

Scrolled down 800 pixels to make register button visible
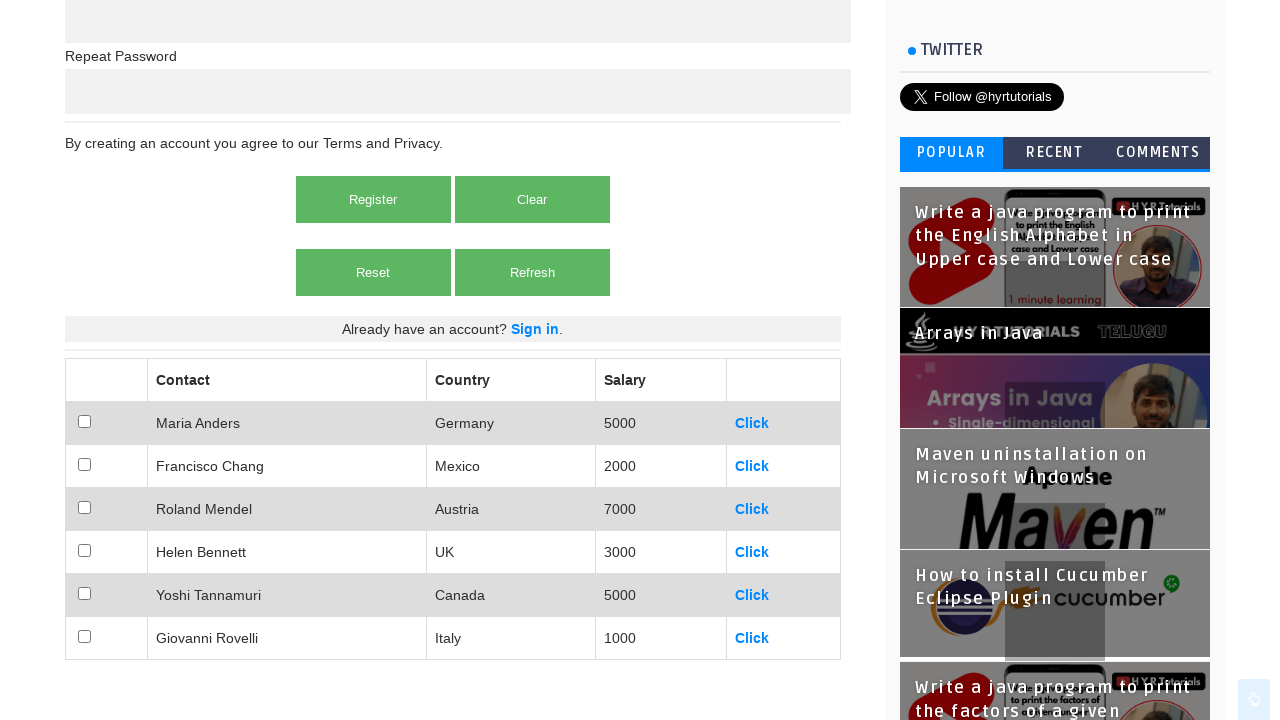

Located the register button element
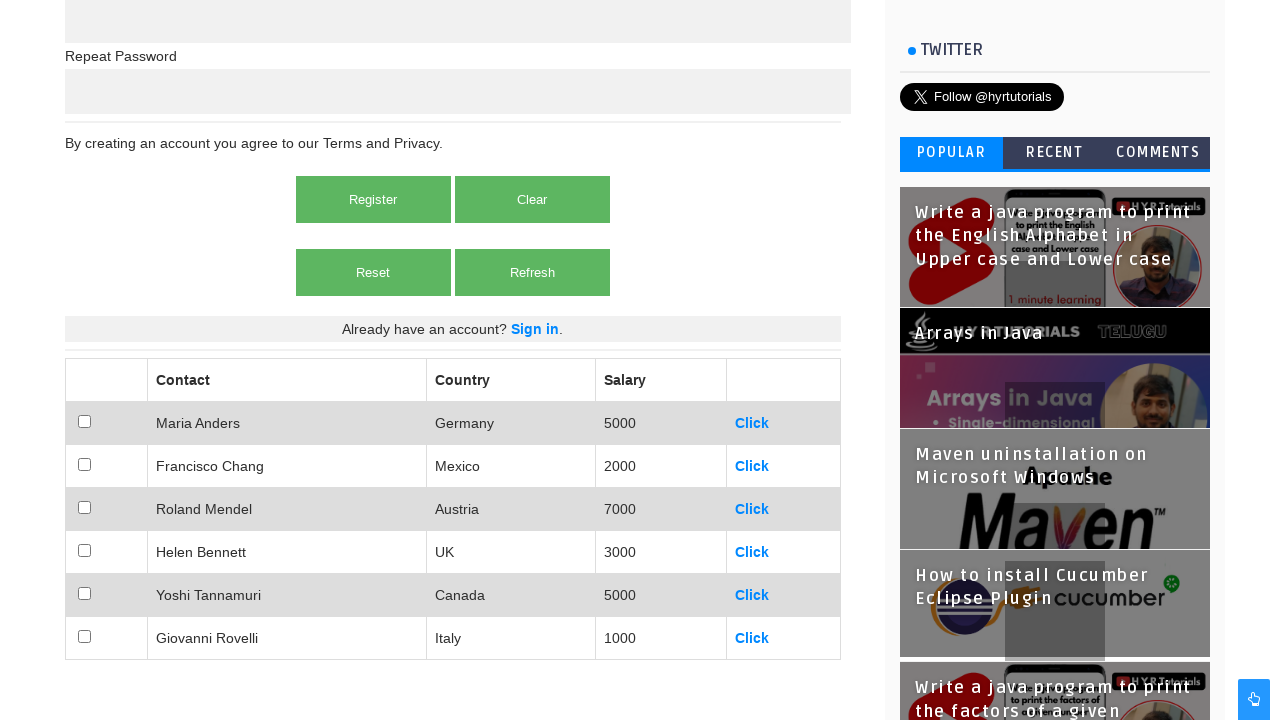

Highlighted register button with yellow background and red border using JavaScript
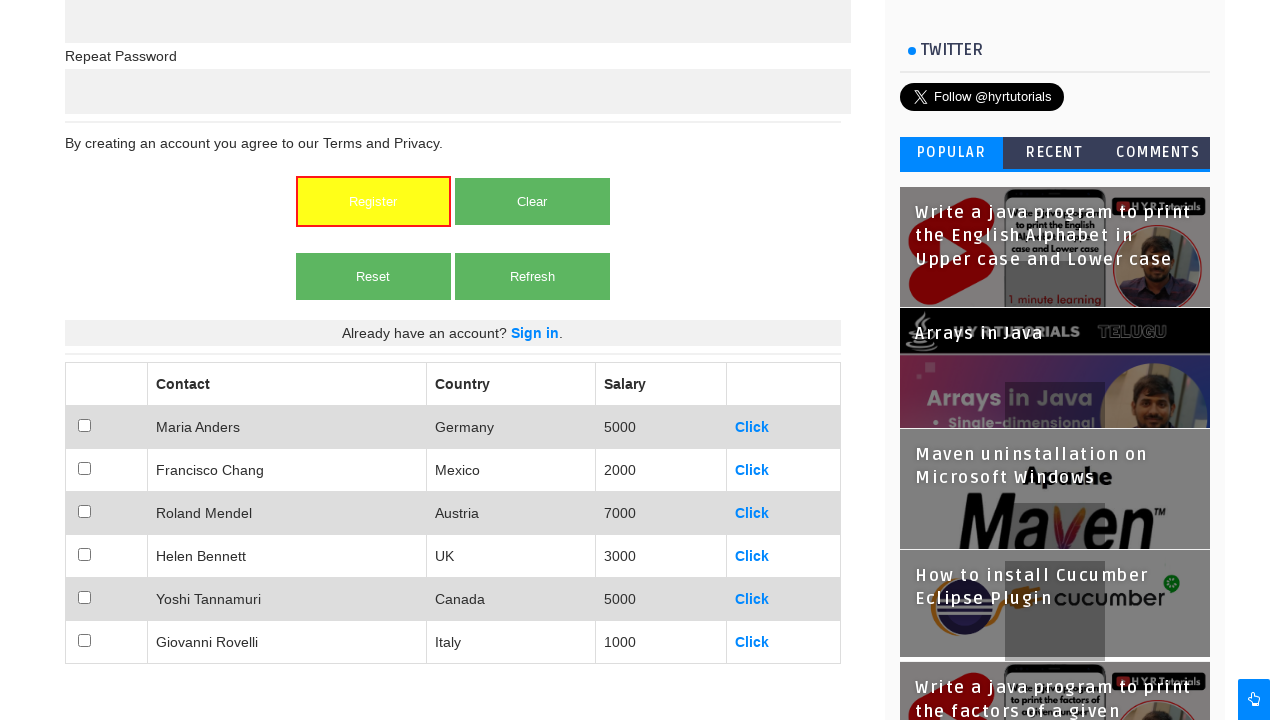

Waited 3 seconds for visual effect to display
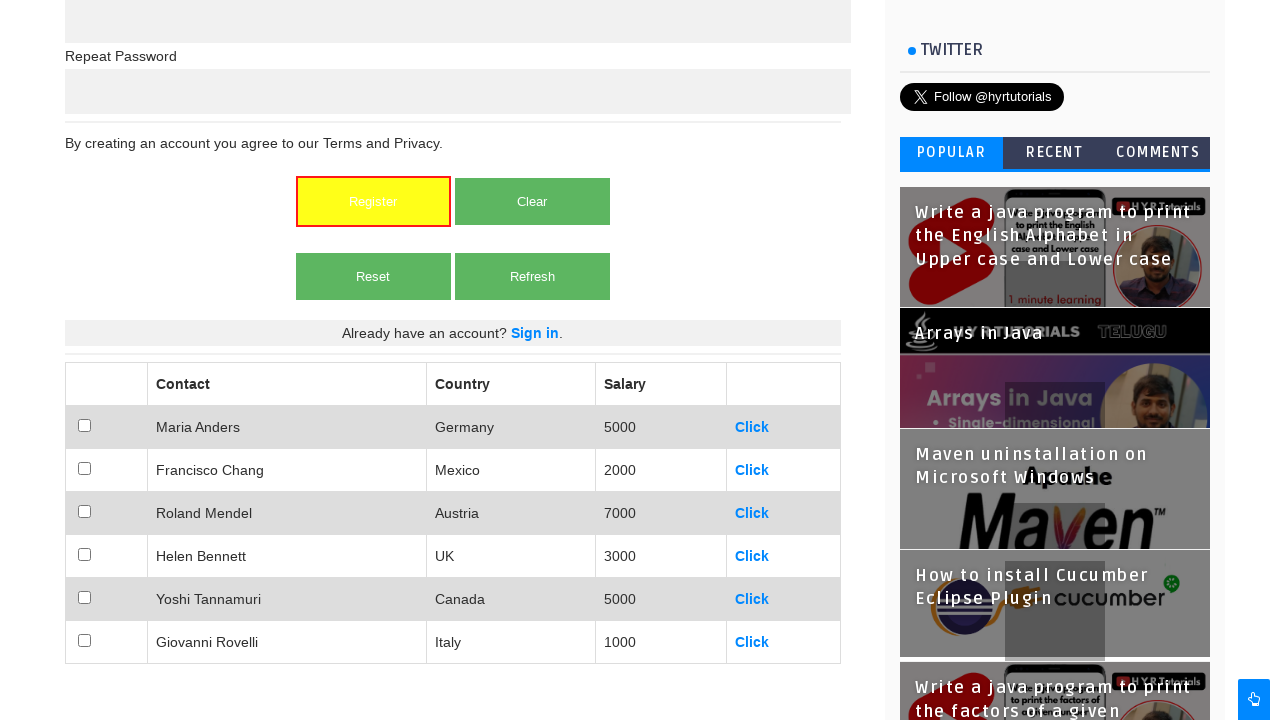

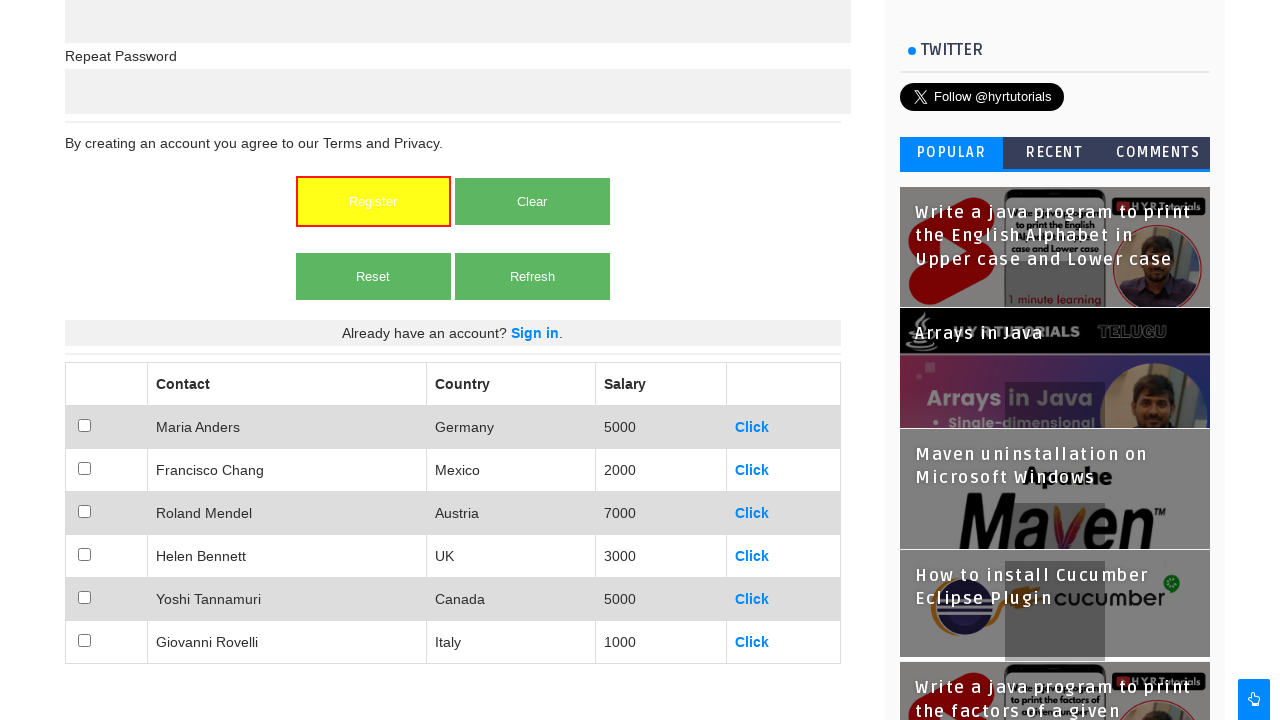